Tests alert popup handling by clicking a button to trigger an alert and then accepting it to close the popup

Starting URL: https://formy-project.herokuapp.com/switch-window

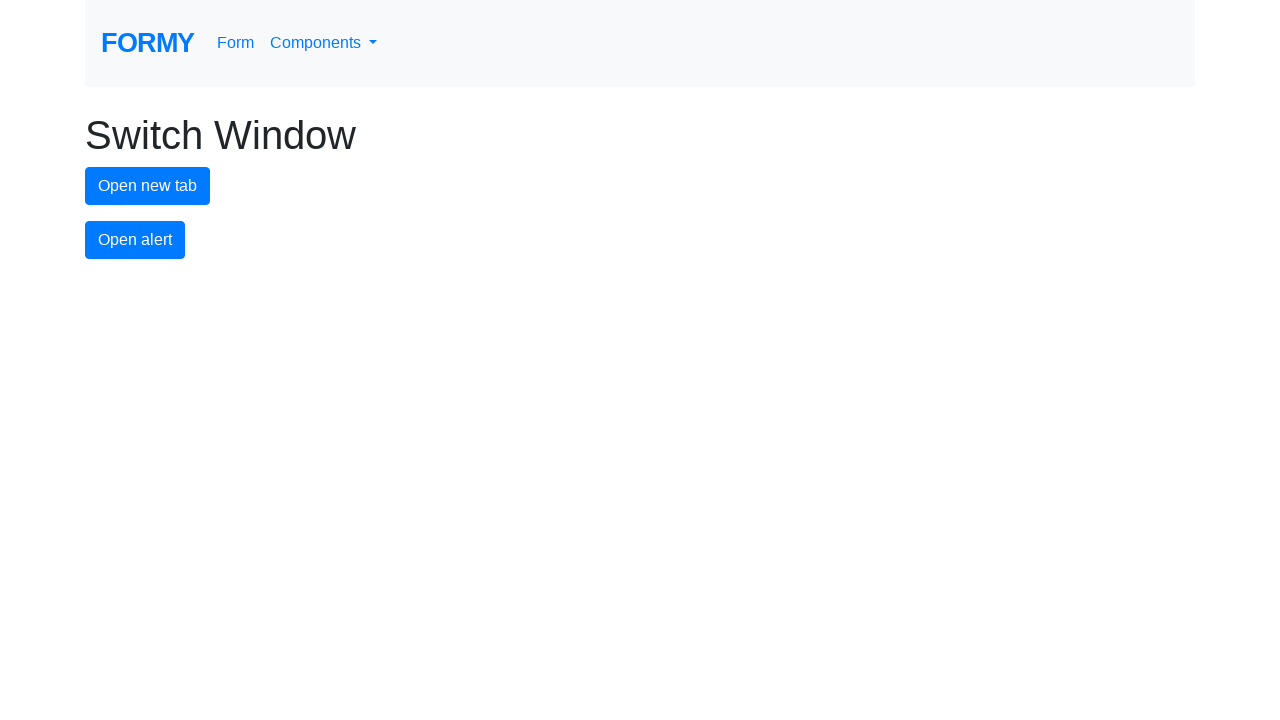

Clicked alert button to trigger popup at (135, 240) on #alert-button
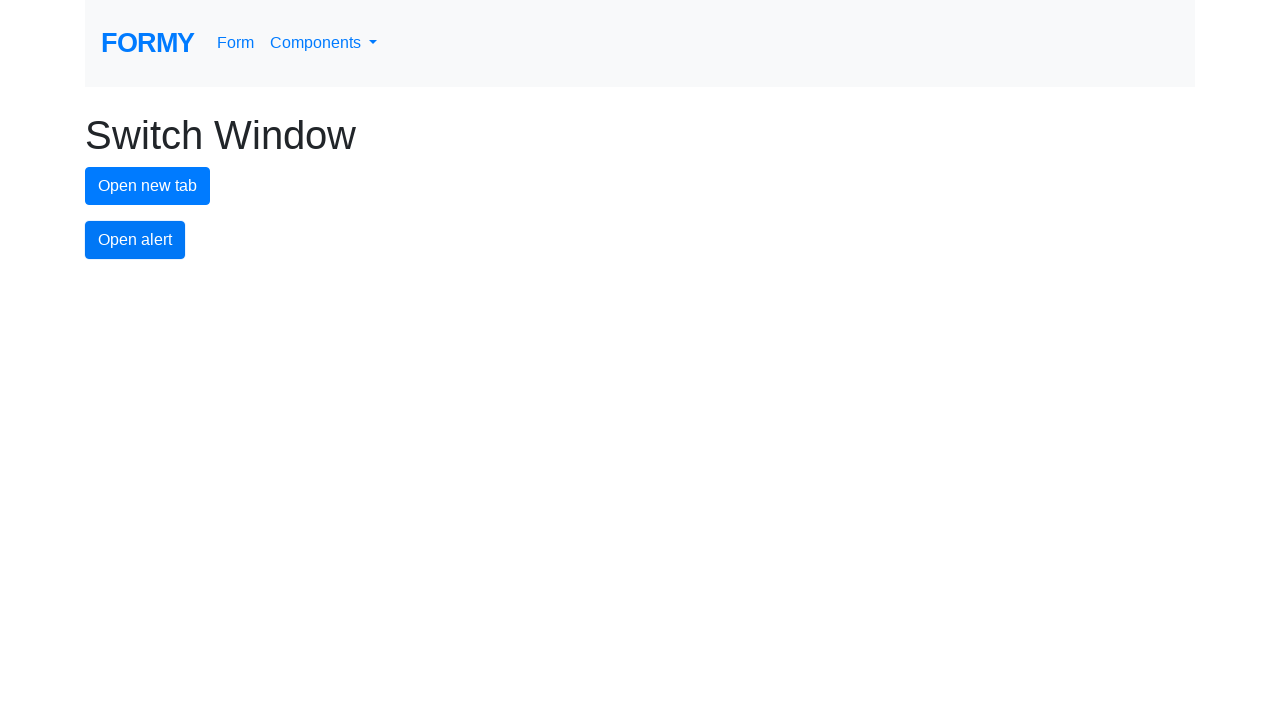

Set up dialog handler to accept alerts
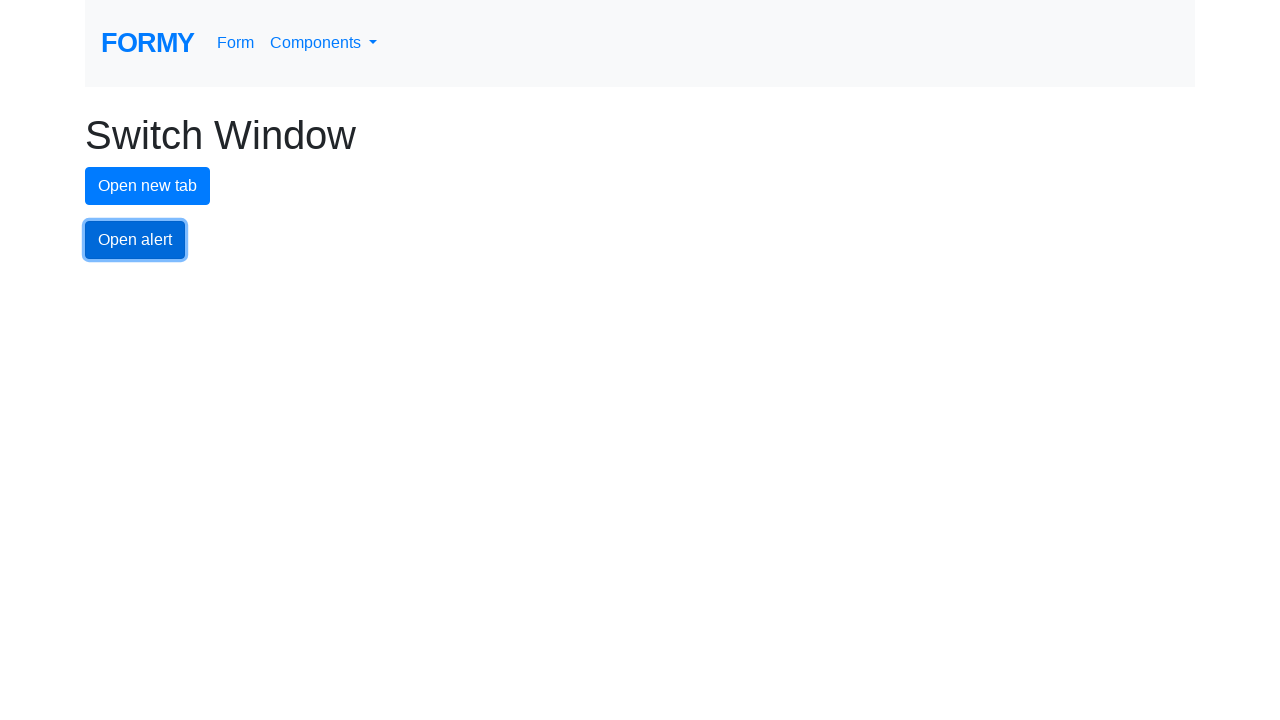

Clicked alert button again with handler ready to accept alert at (135, 240) on #alert-button
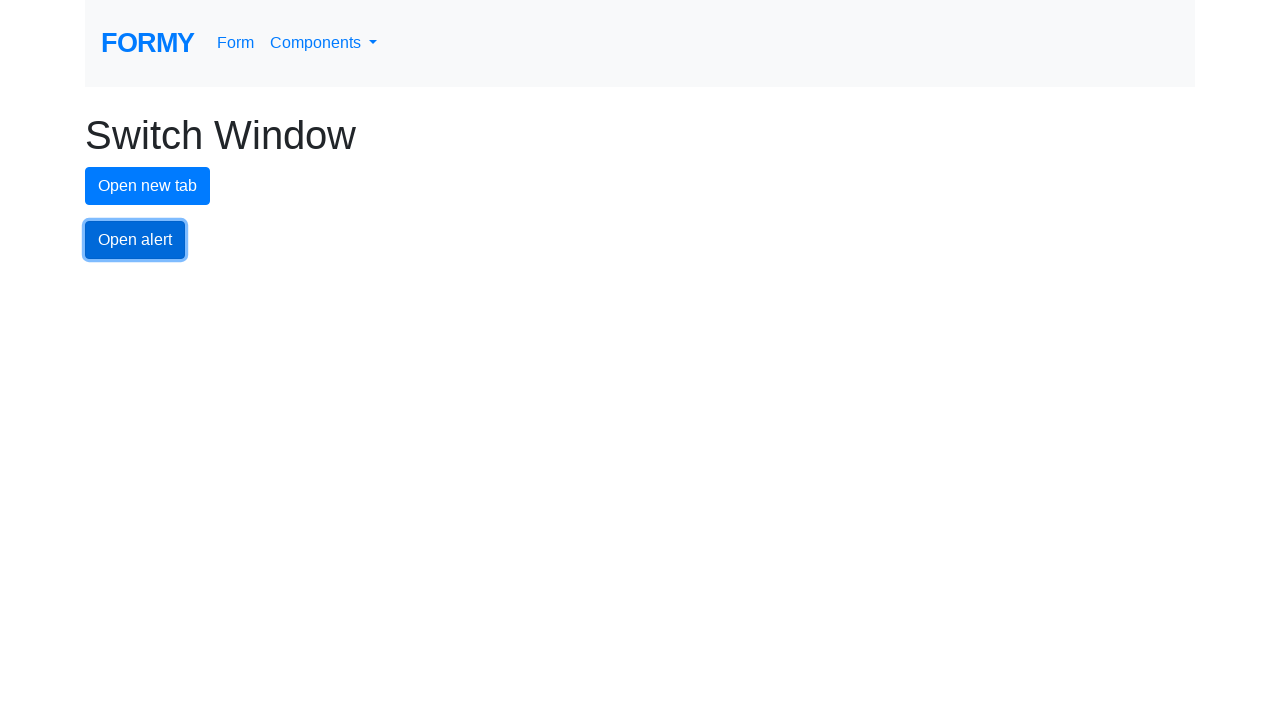

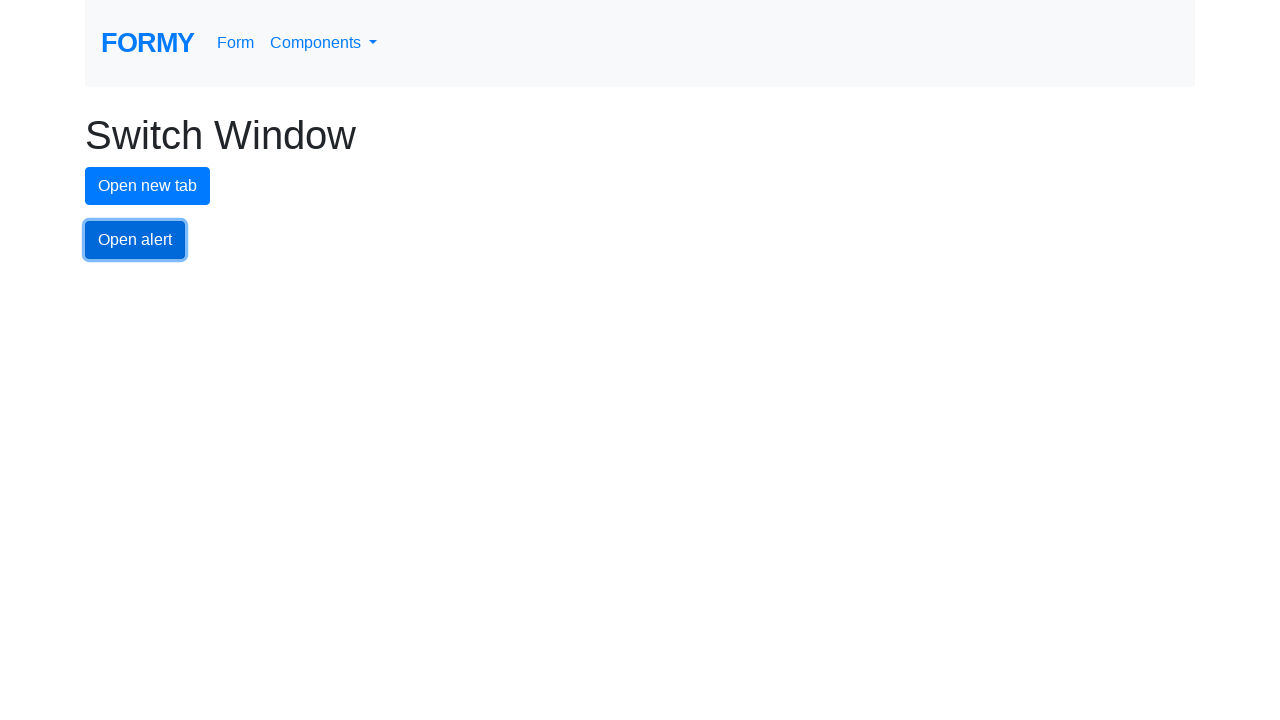